Tests button clicking functionality by navigating to an automation testing demo site and clicking the "SKIP LOGIN" button to bypass the login screen.

Starting URL: https://dev.automationtesting.in/

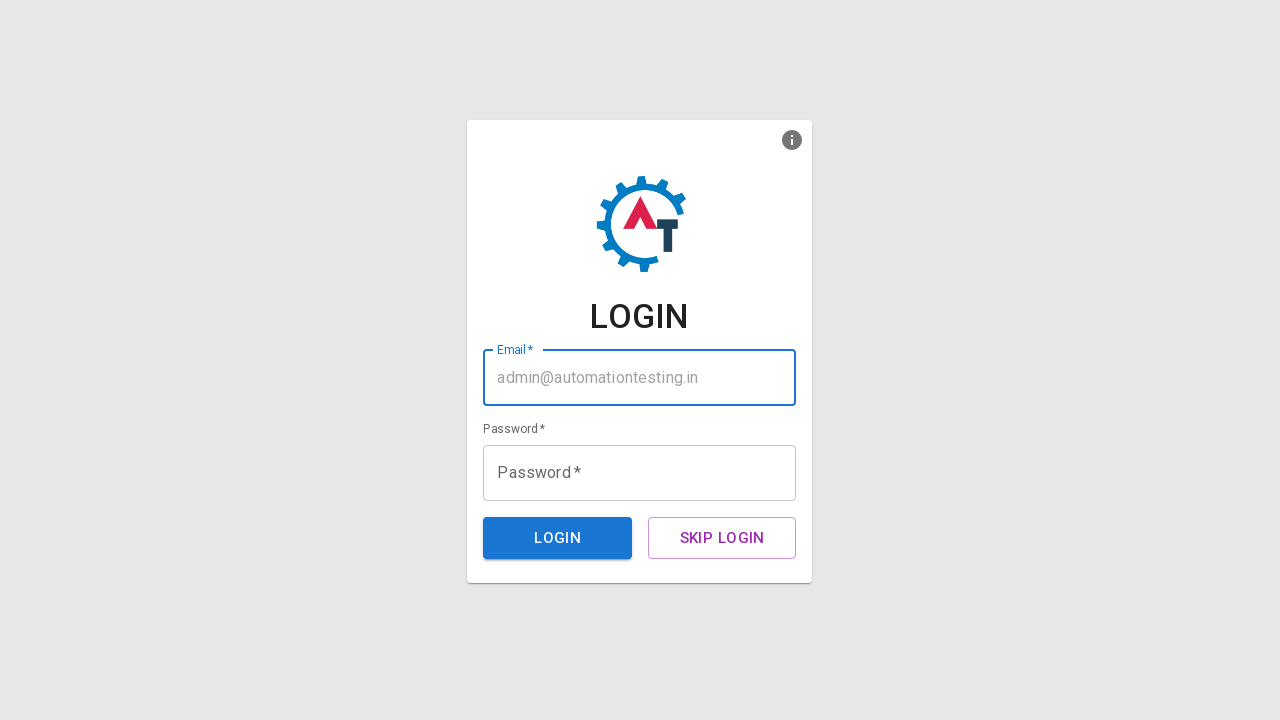

Clicked the SKIP LOGIN button to bypass login screen at (722, 538) on xpath=//button[normalize-space()='SKIP LOGIN']
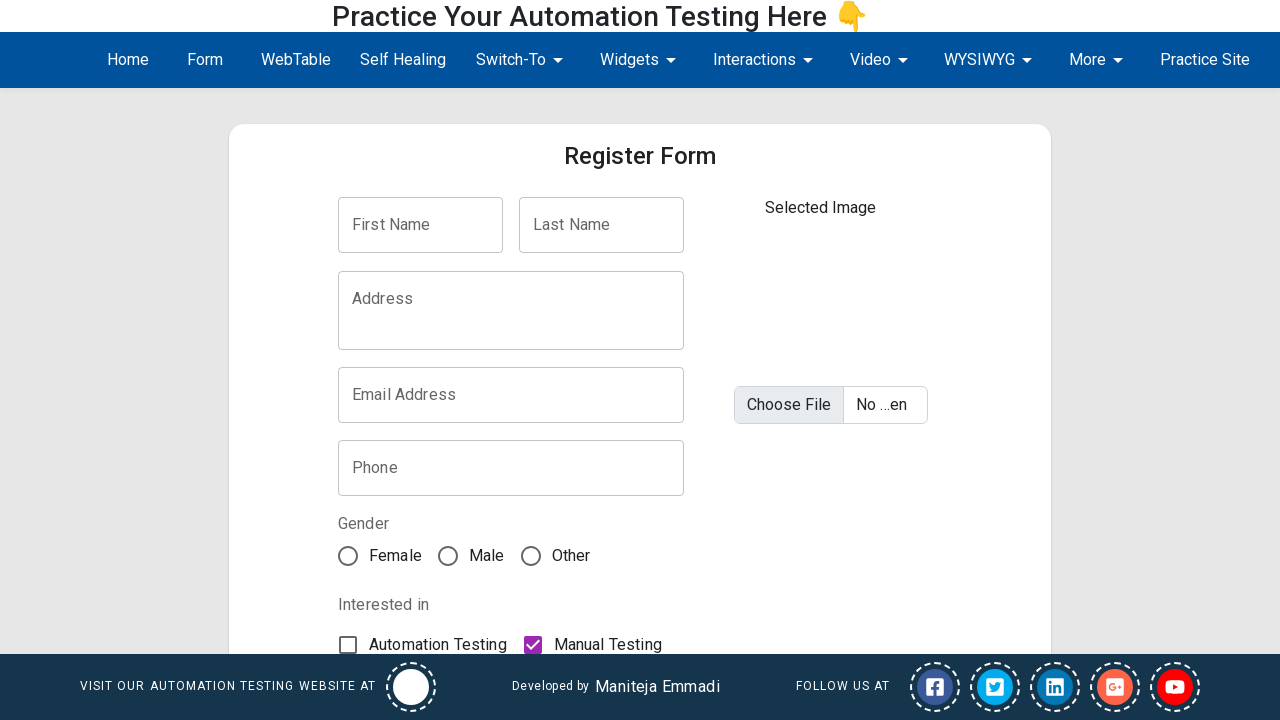

Waited for page to reach networkidle state after clicking SKIP LOGIN
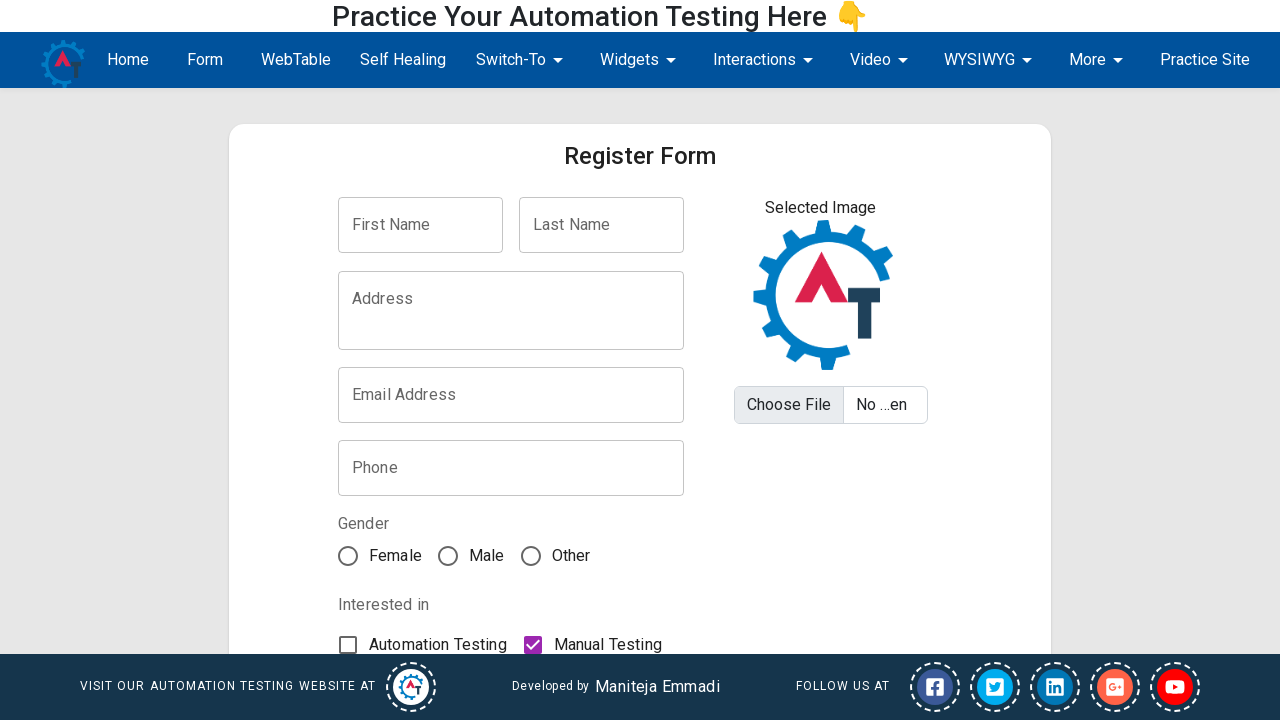

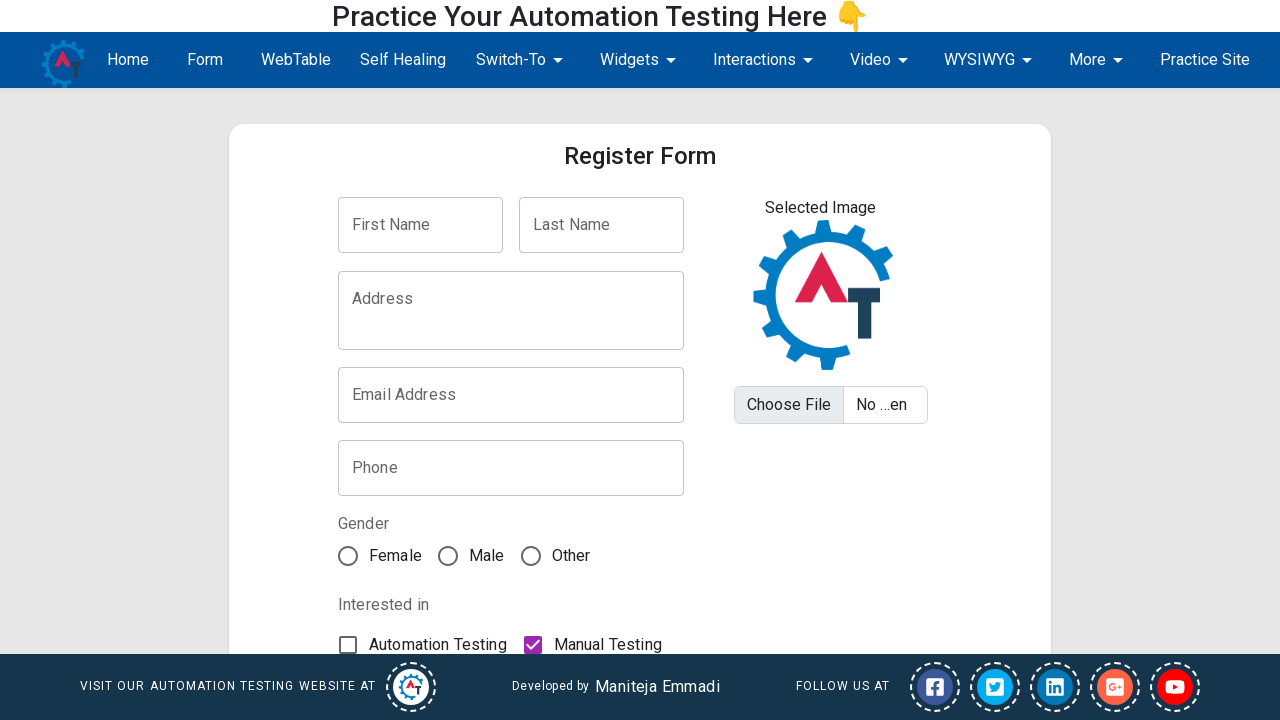